Tests window switching functionality by clicking a link that opens a new window, verifying content in both windows, and switching between them

Starting URL: https://the-internet.herokuapp.com/windows

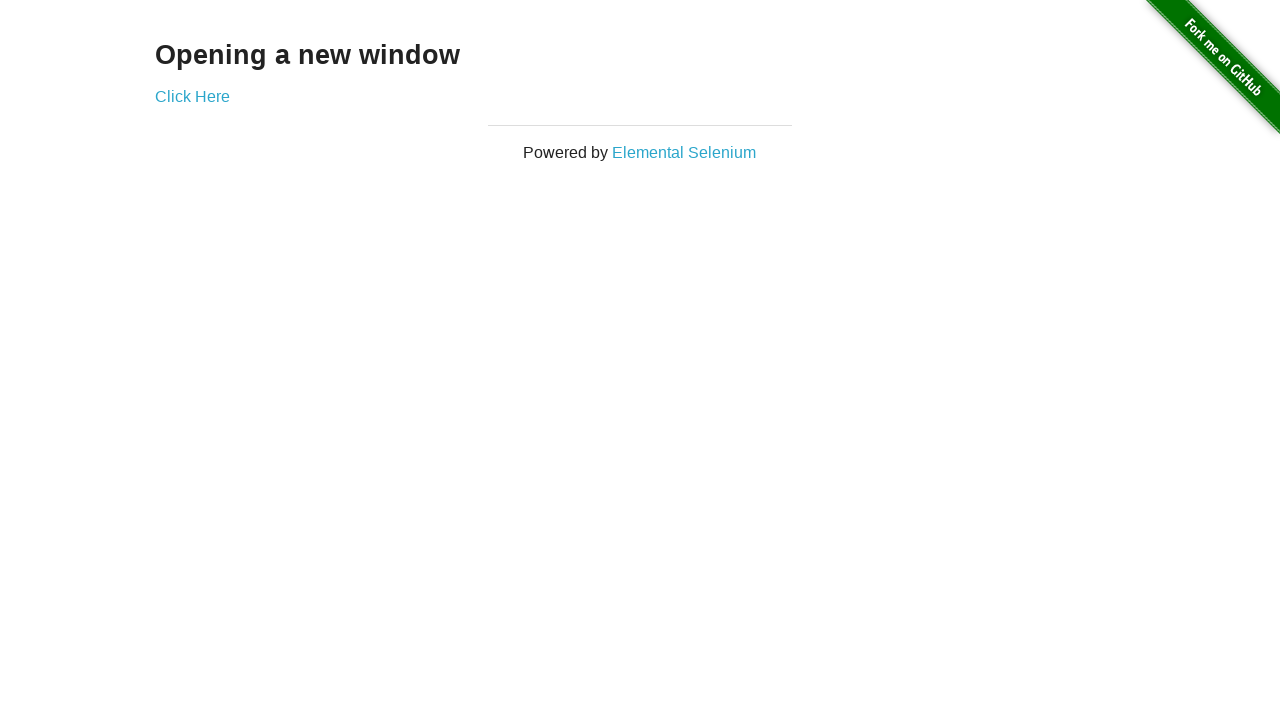

Located the h3 element on the opening window
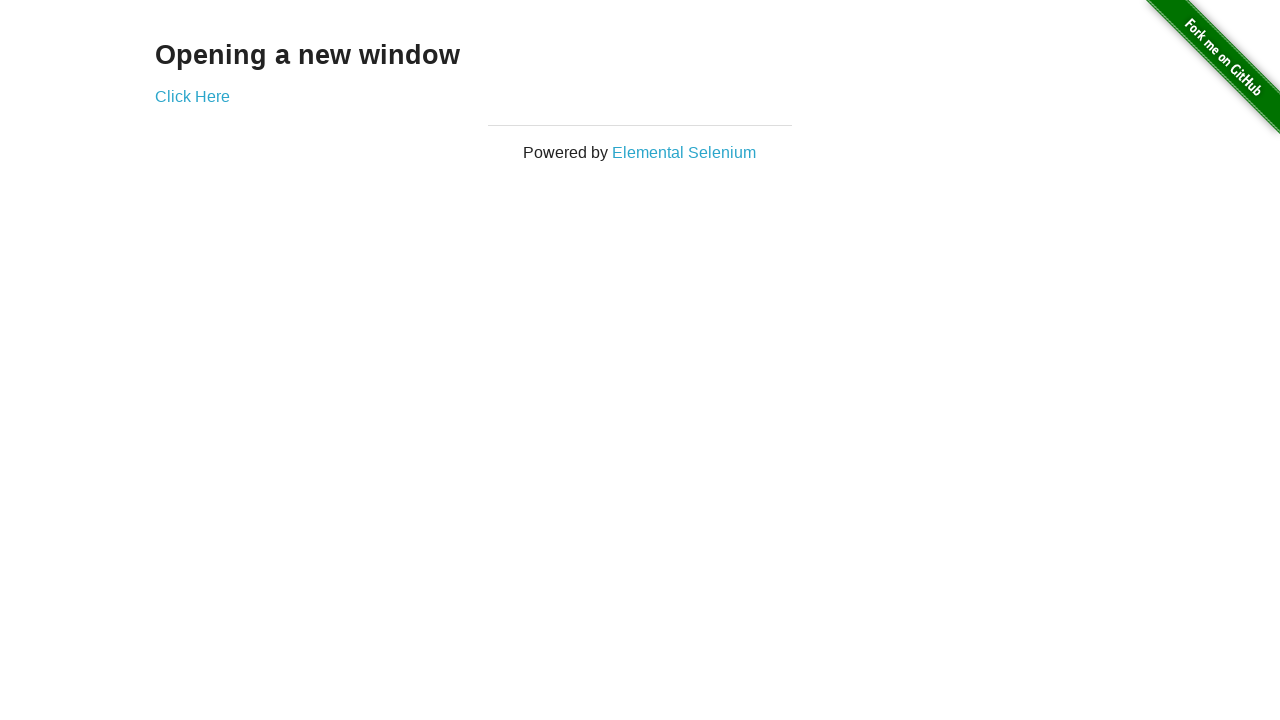

Verified h3 text is 'Opening a new window'
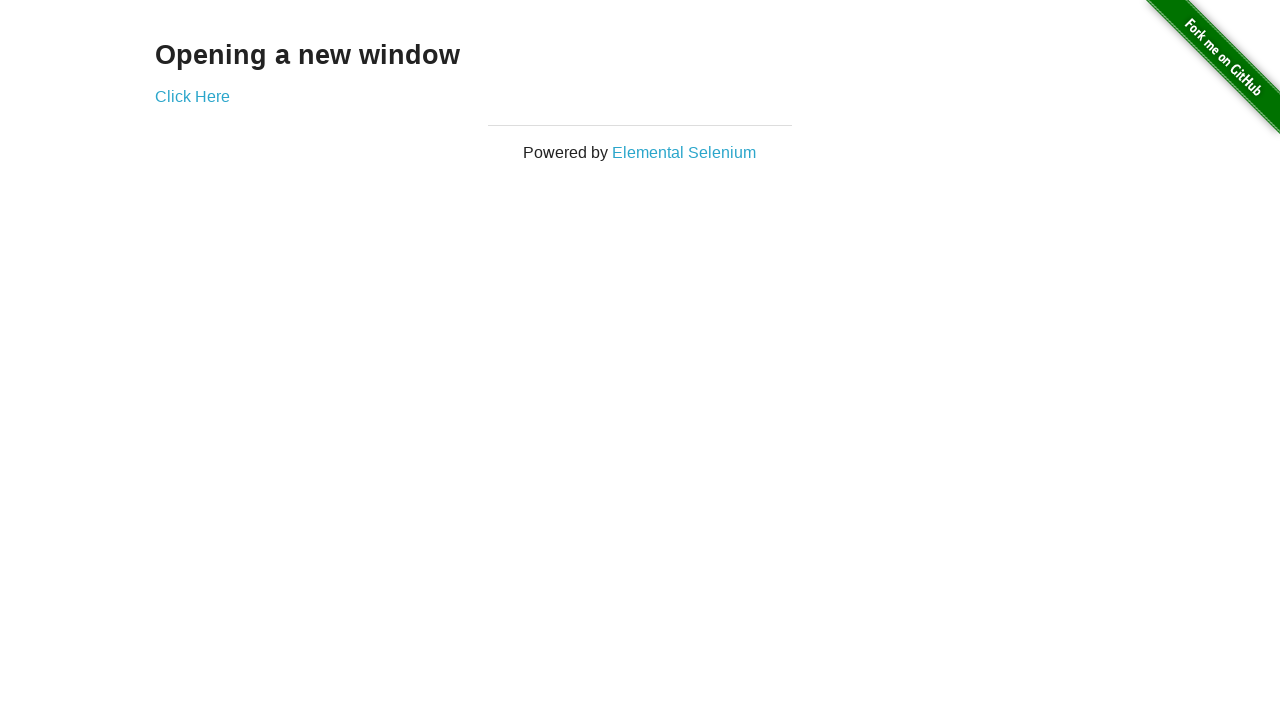

Verified page title is 'The Internet'
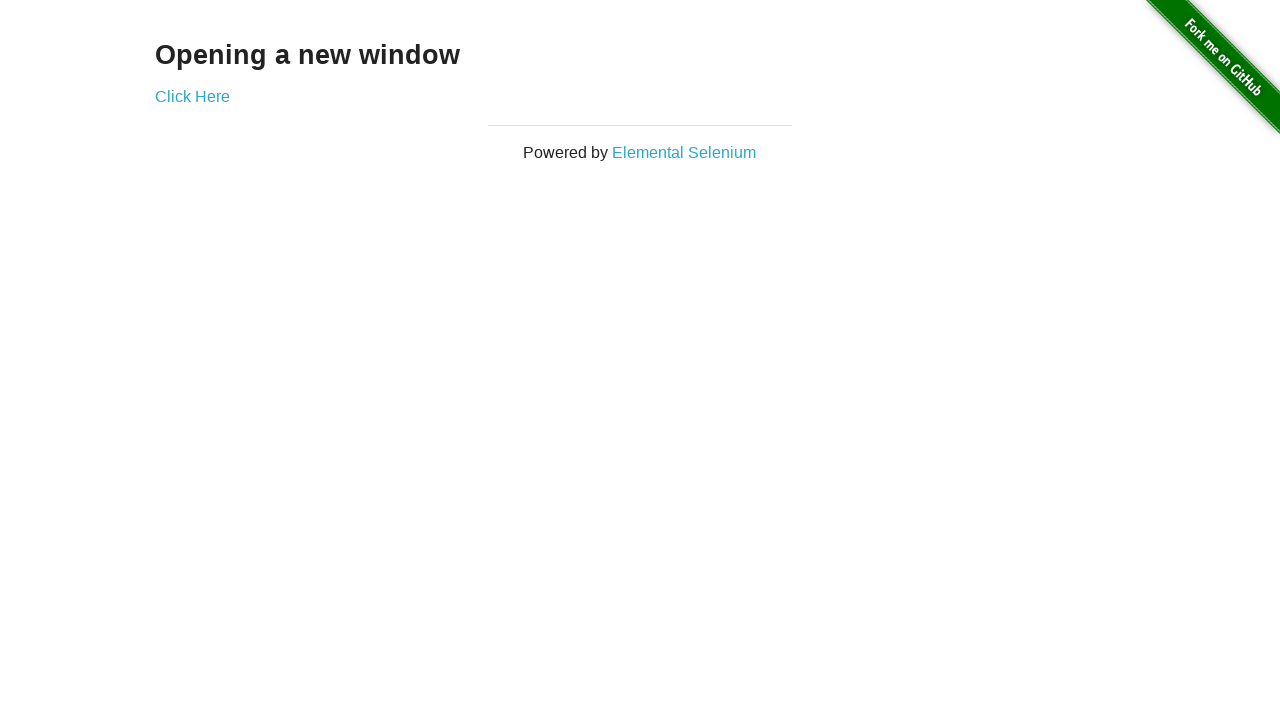

Clicked 'Click Here' link to open new window at (192, 96) on text='Click Here'
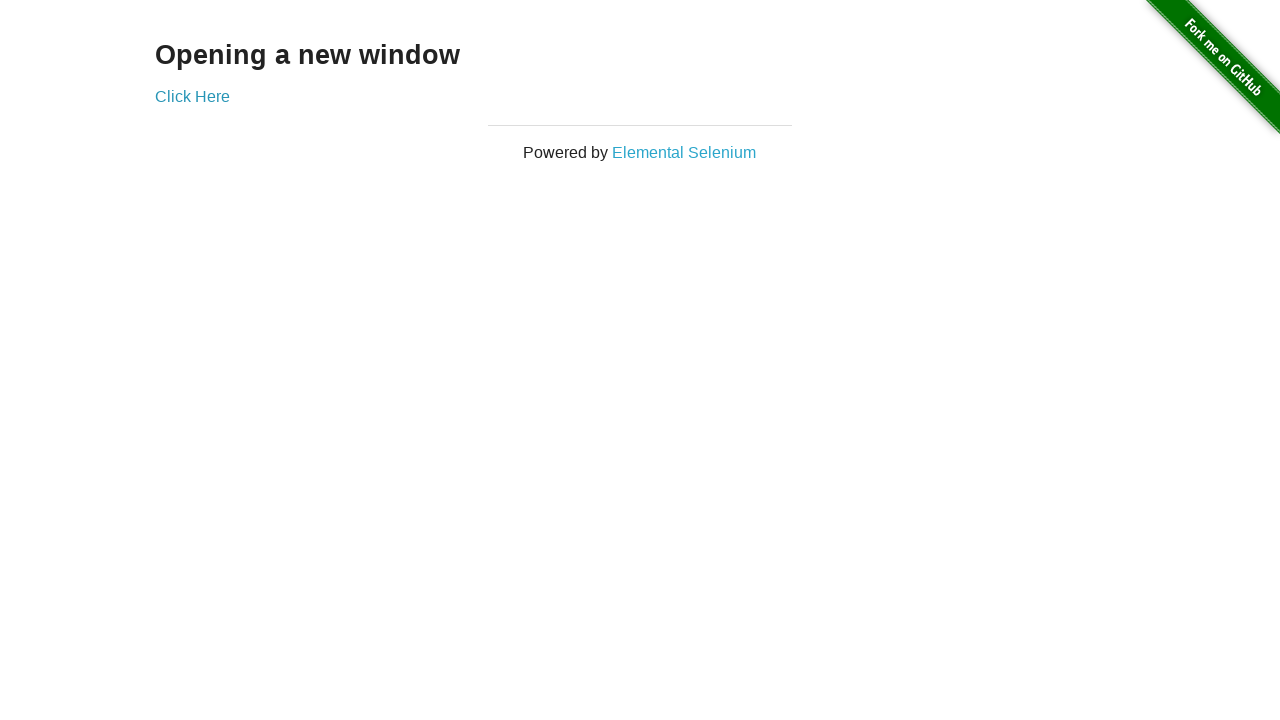

Verified new window title is 'New Window'
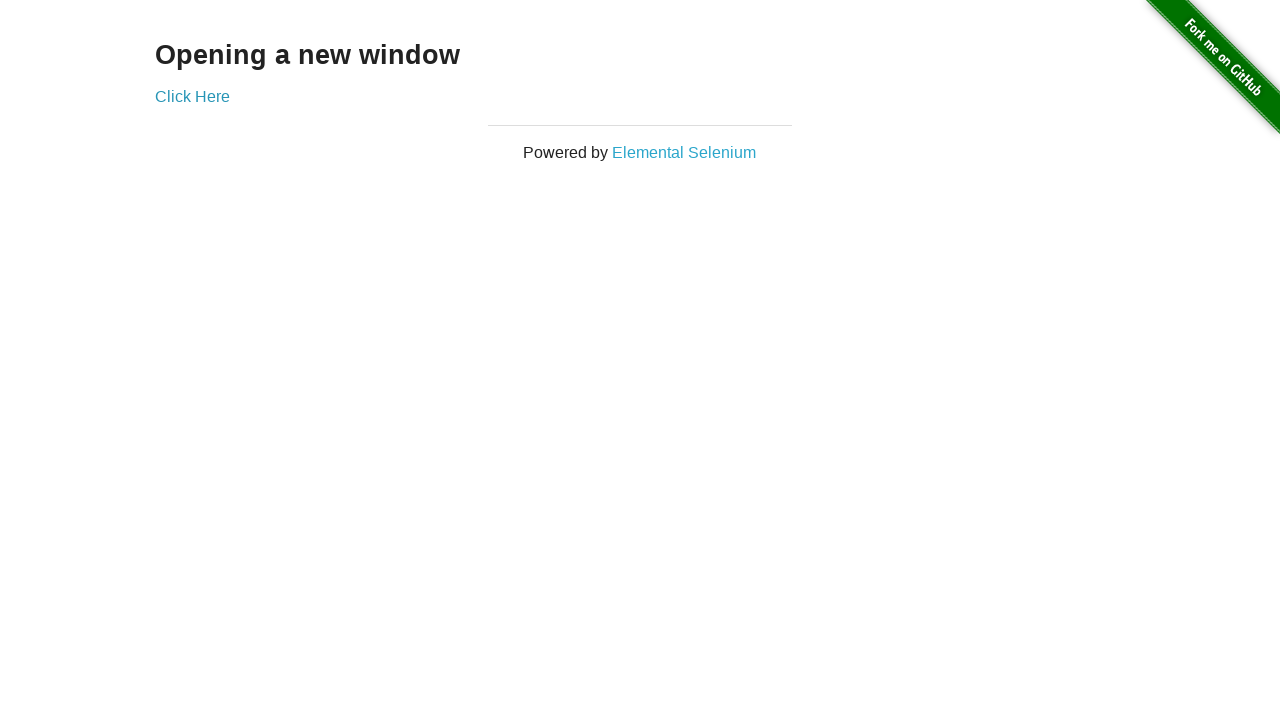

Located h3 element in new window
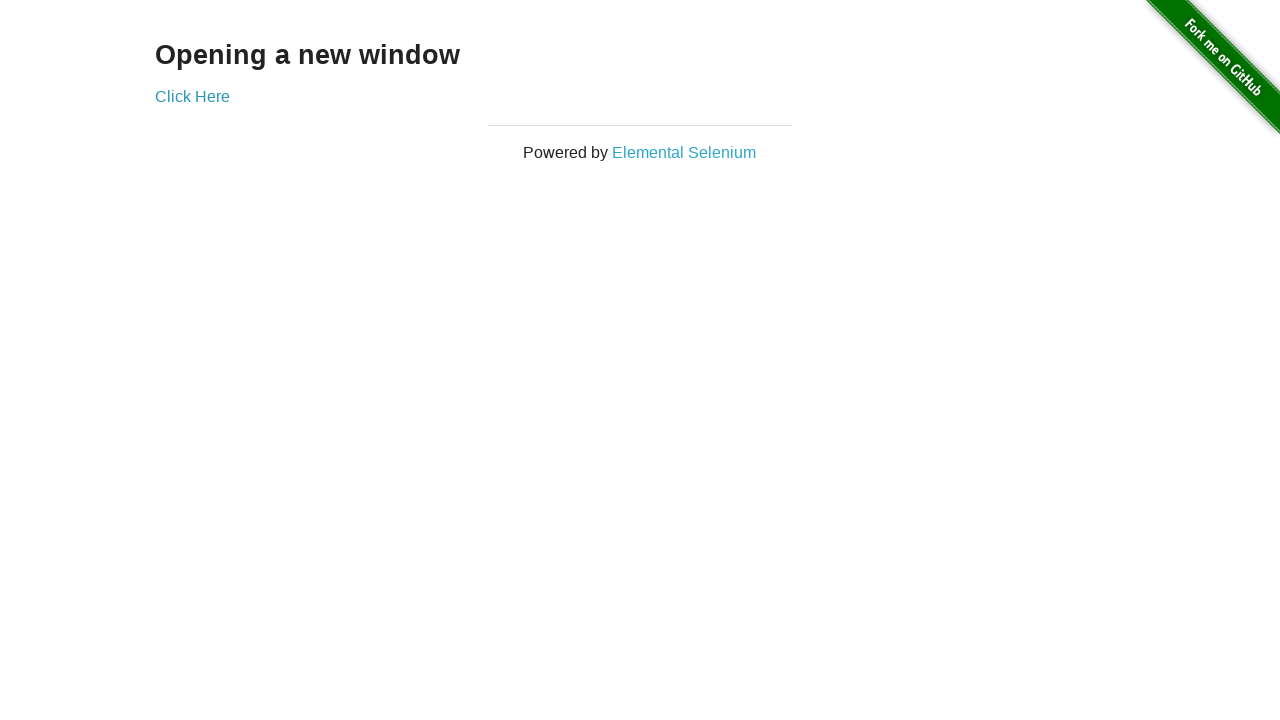

Verified h3 text in new window is 'New Window'
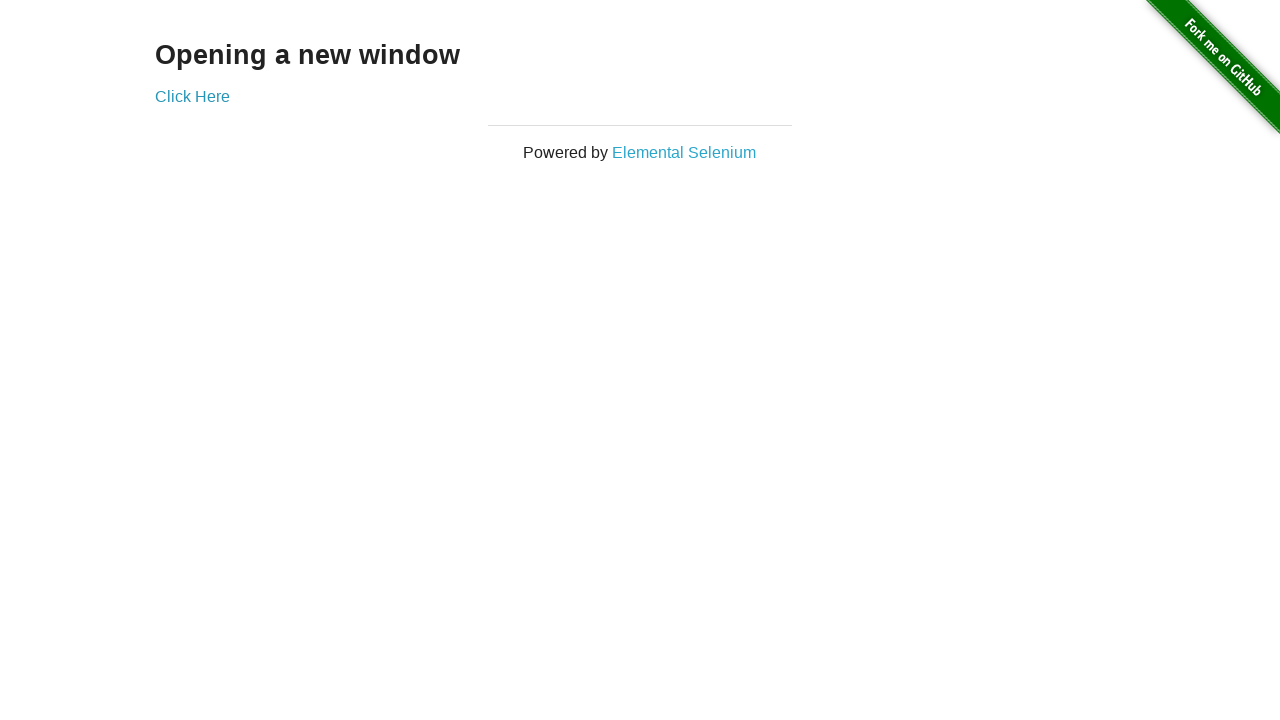

Switched back to original window
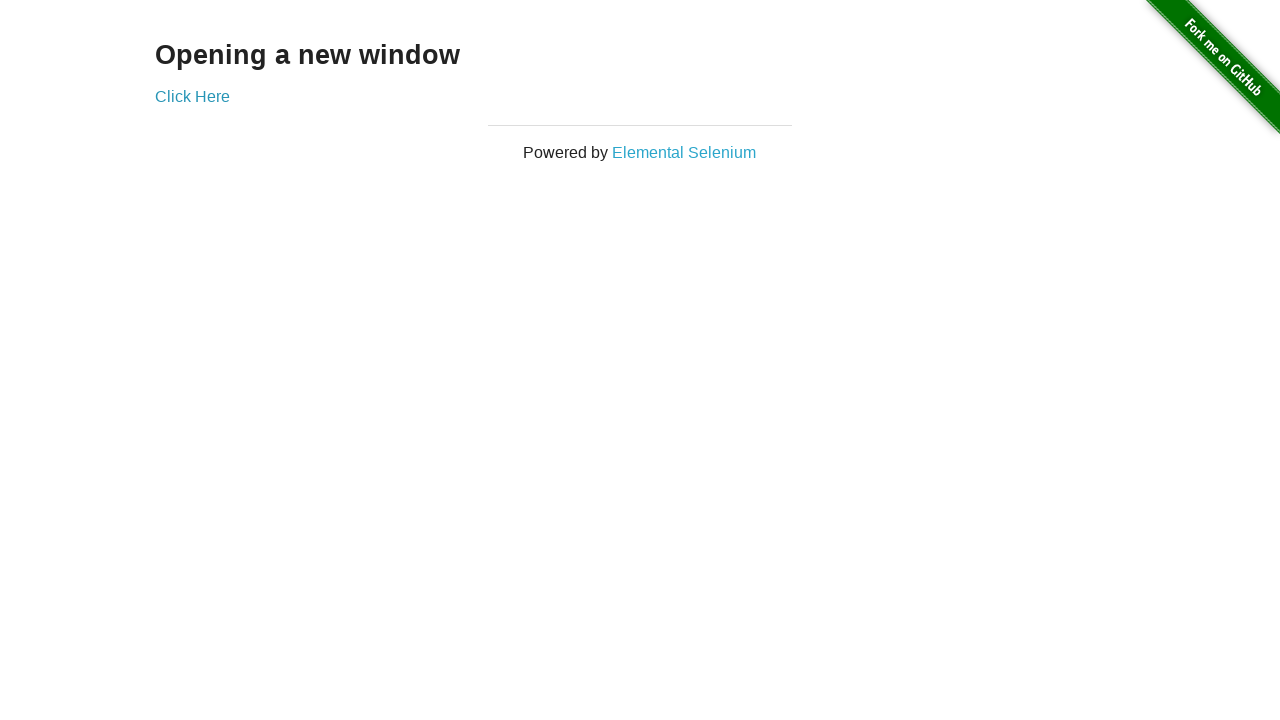

Verified original window title is 'The Internet'
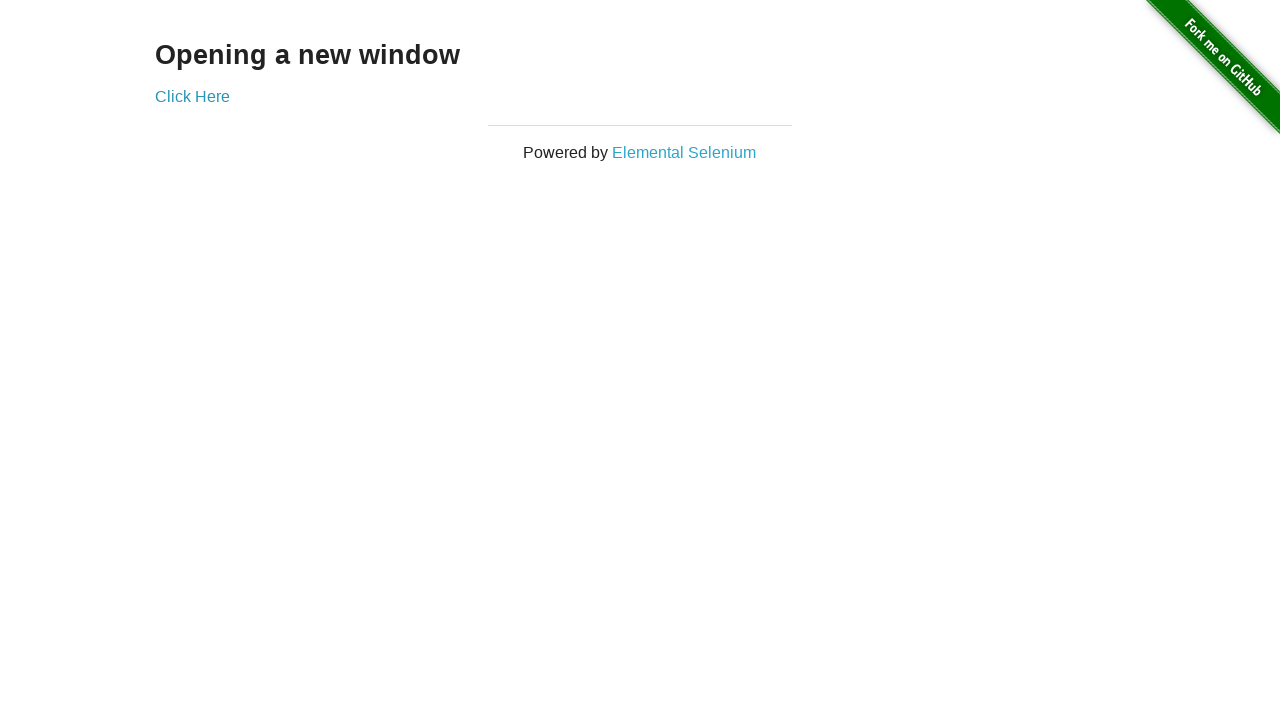

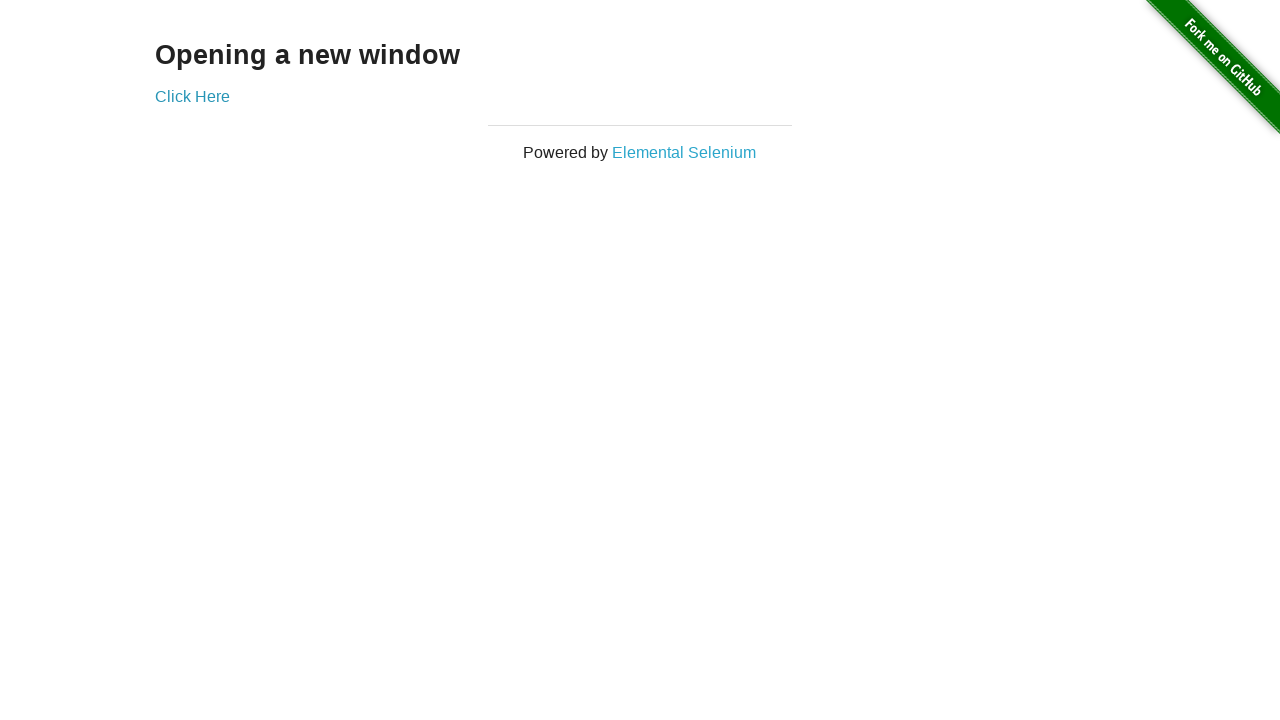